Tests the entry advertisement modal on a demo site by waiting for the modal to appear, verifying it's displayed, and then closing it by clicking the close button.

Starting URL: https://the-internet.herokuapp.com/entry_ad

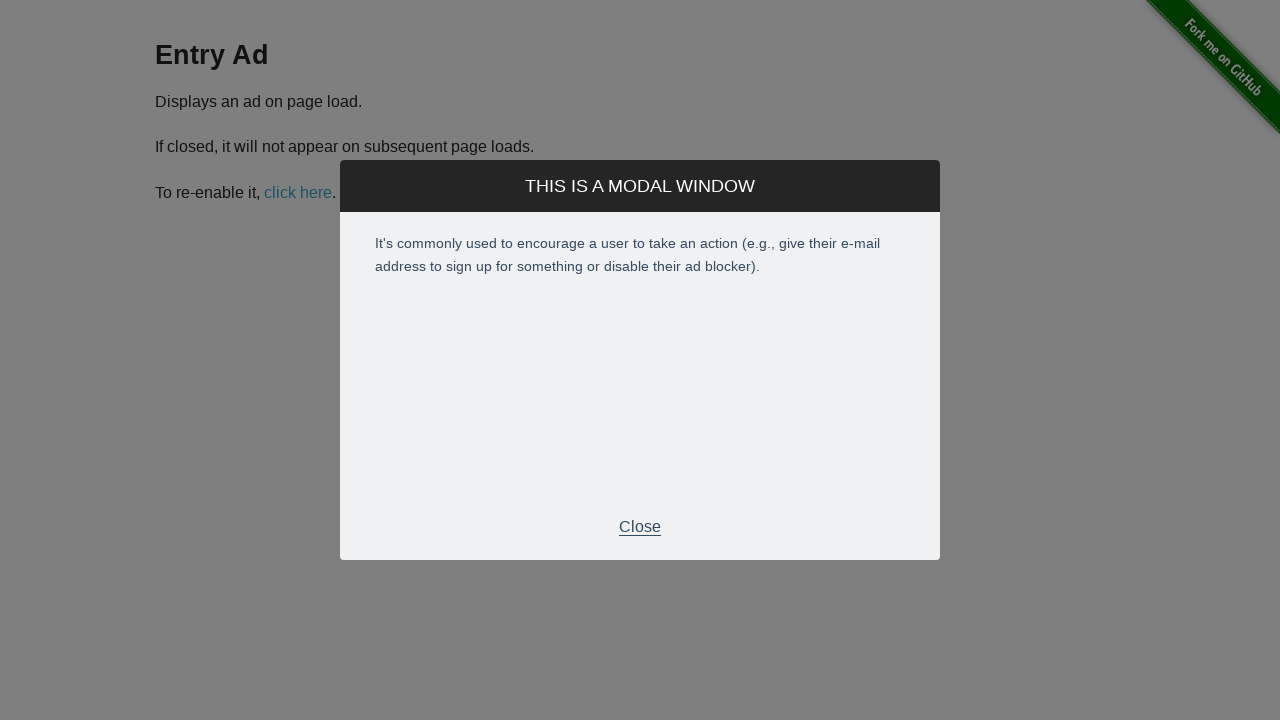

Entry advertisement modal appeared and became visible
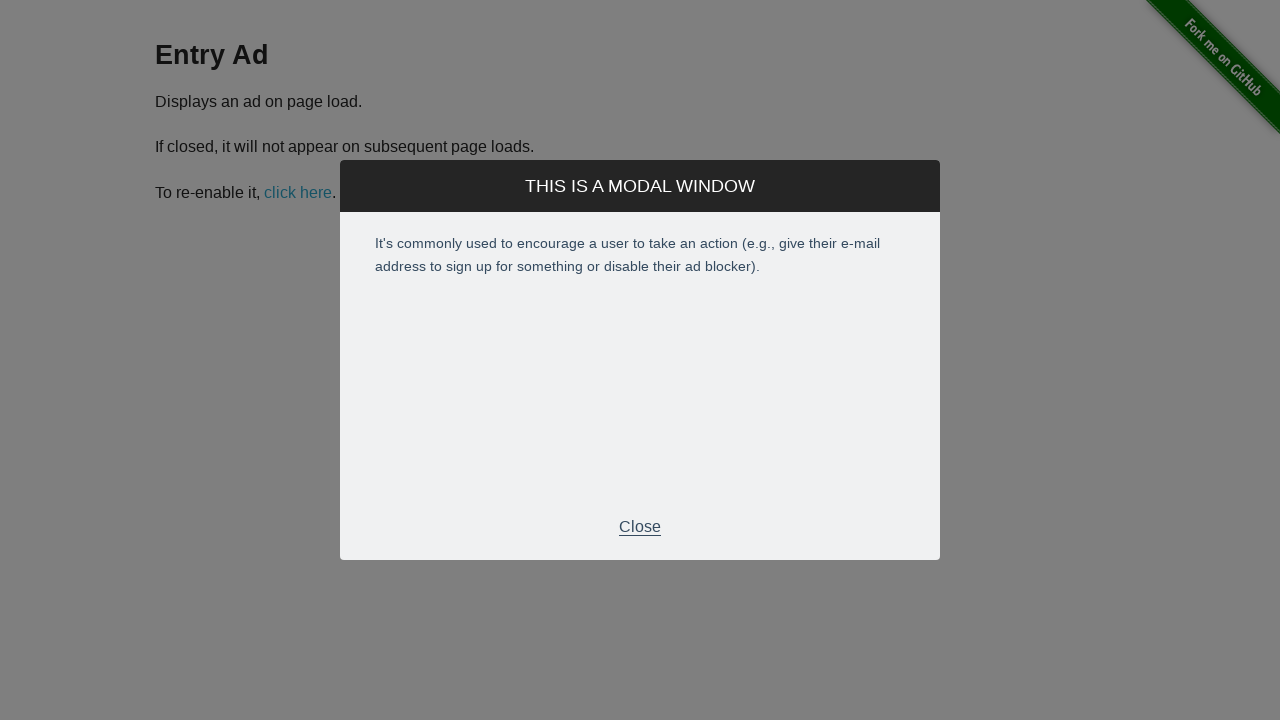

Verified that the entry advertisement modal is displayed
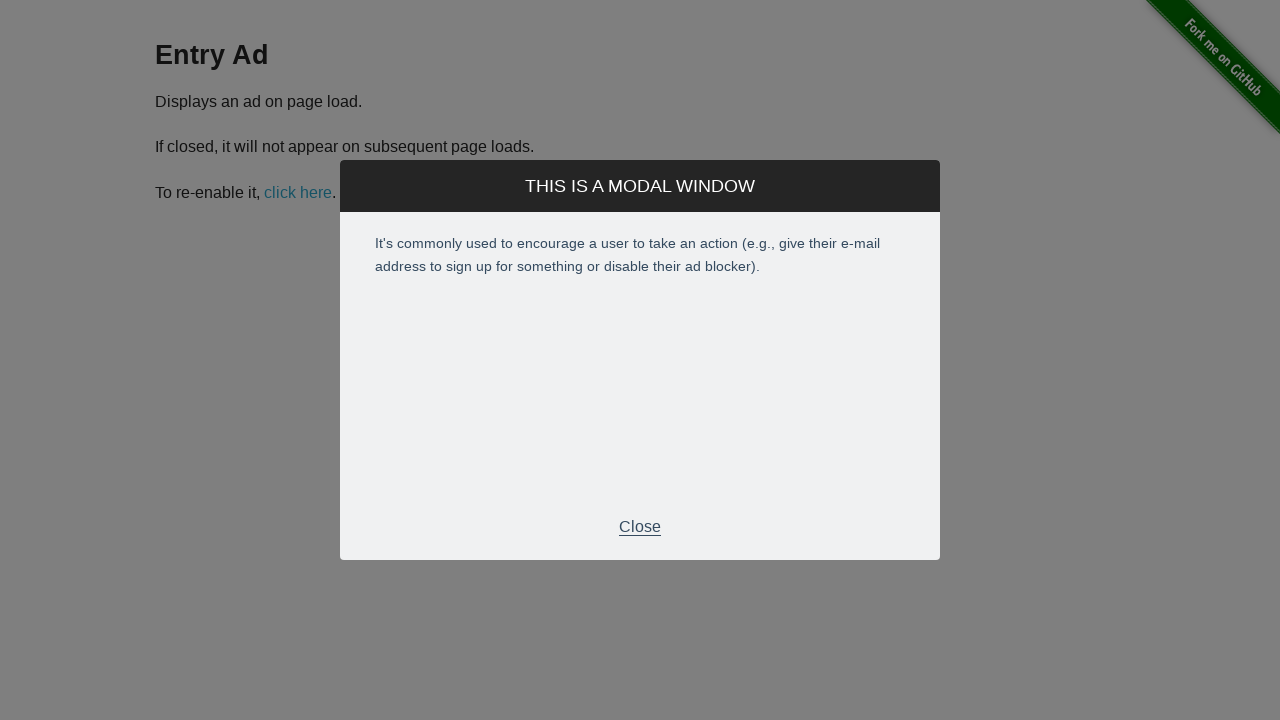

Clicked the close button to dismiss the entry advertisement modal at (640, 527) on .modal-footer p
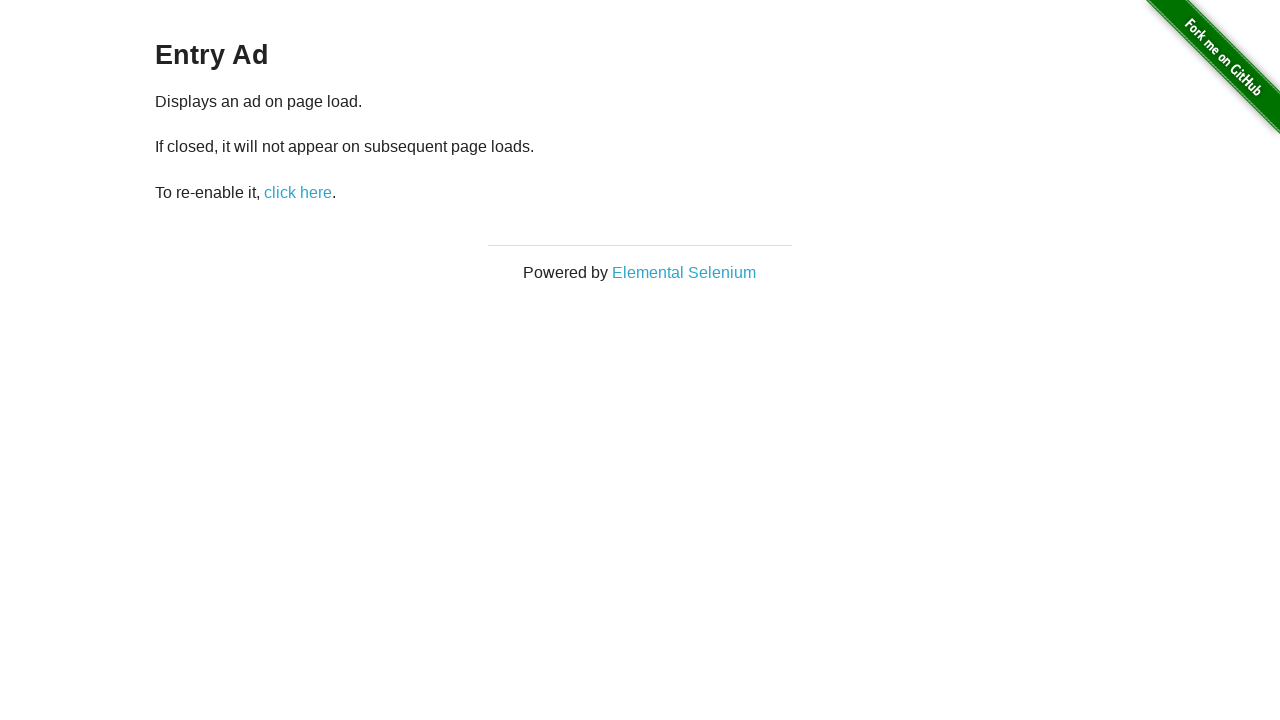

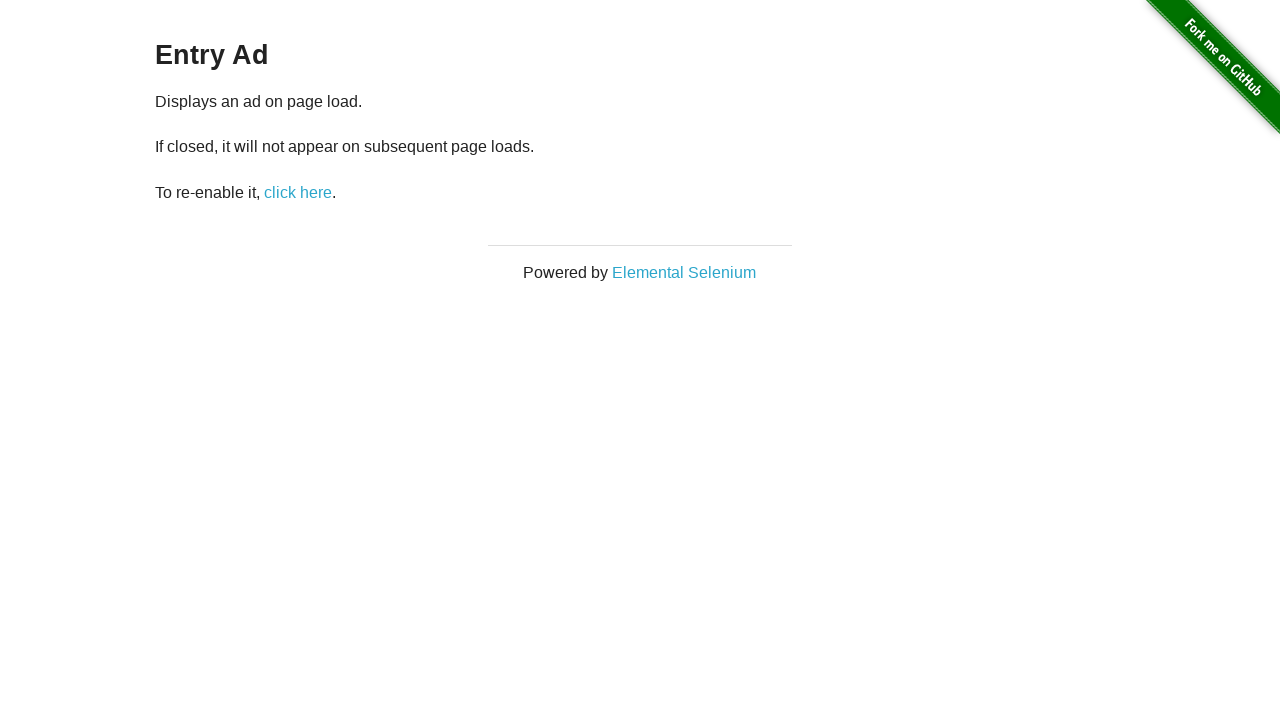